Tests a sample contact form by filling in various fields including text inputs, dropdown selection, and submitting the form

Starting URL: https://www.globalsqa.com/samplepagetest/

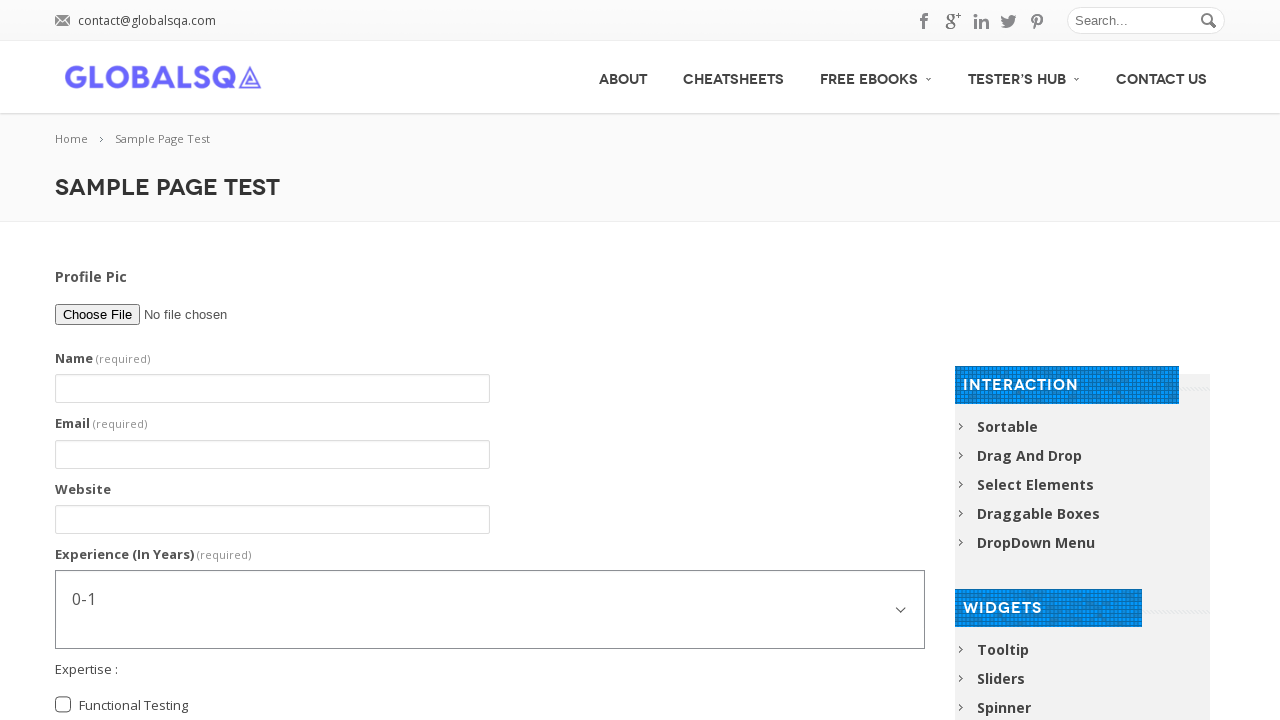

Filled name field with 'John Smith' on #g2599-name
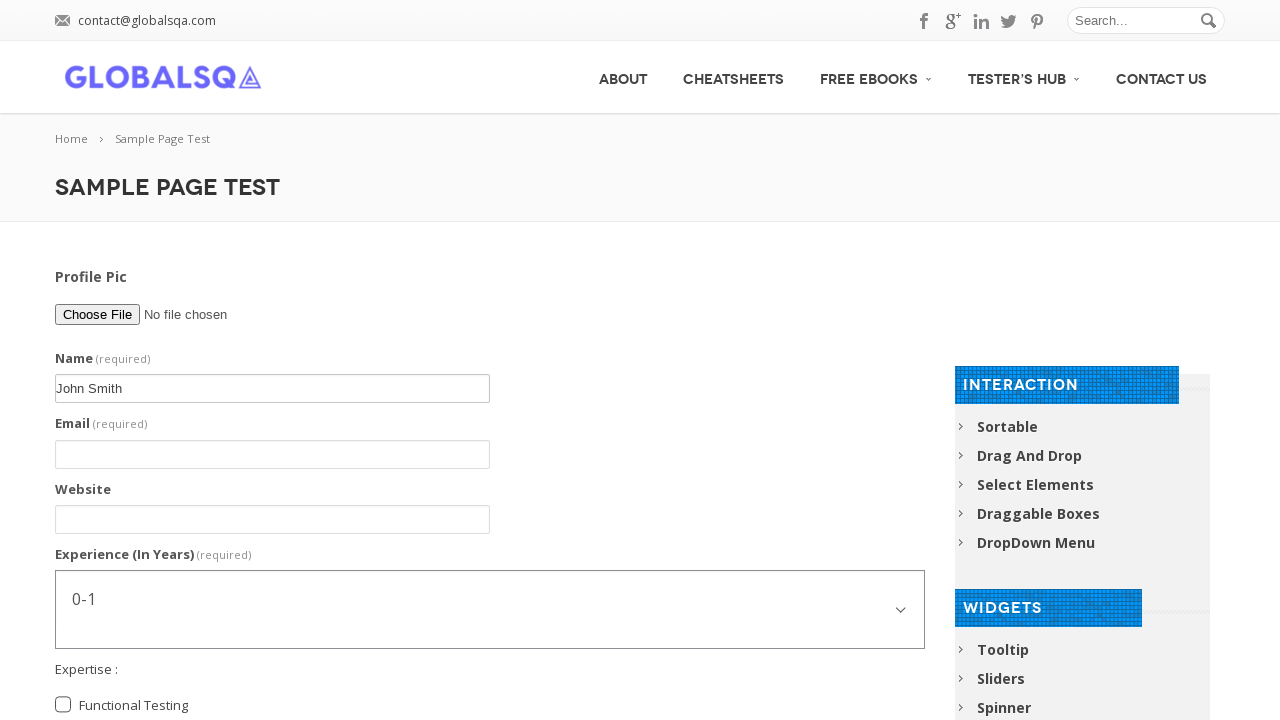

Filled email field with 'johnsmith2024@gmail.com' on #g2599-email
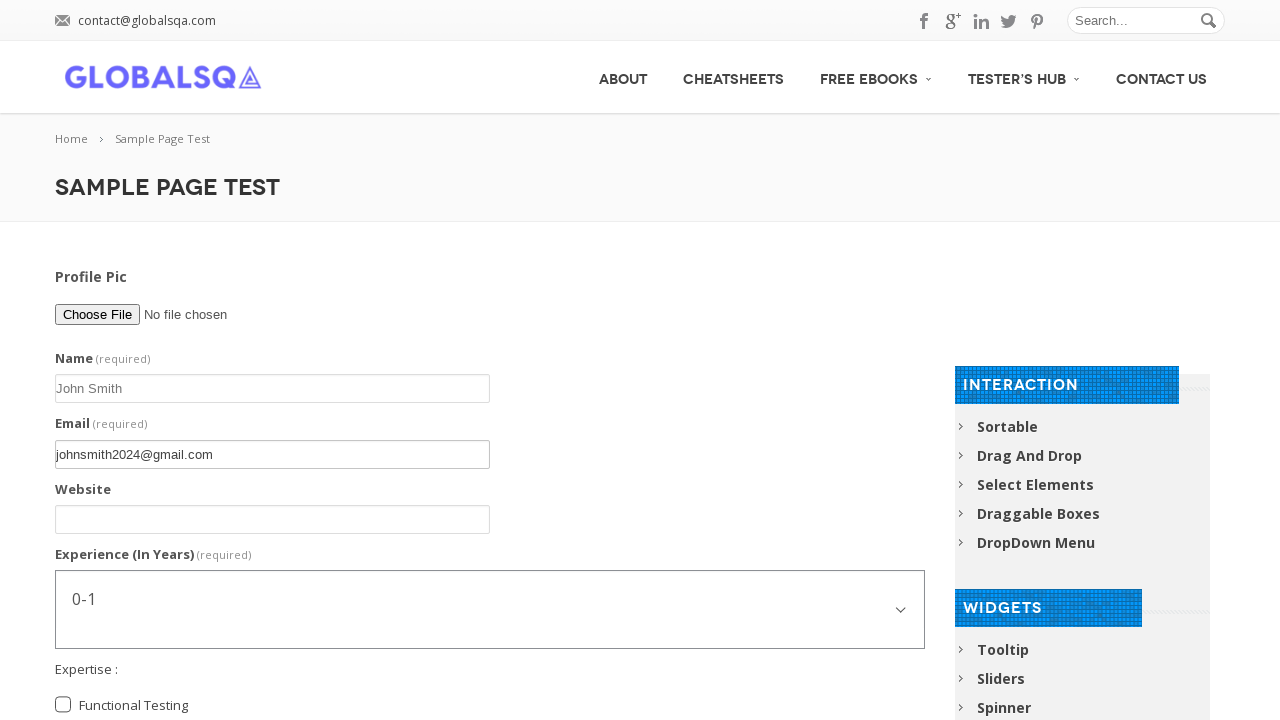

Filled website field with 'johnsmith-portfolio.com' on #g2599-website
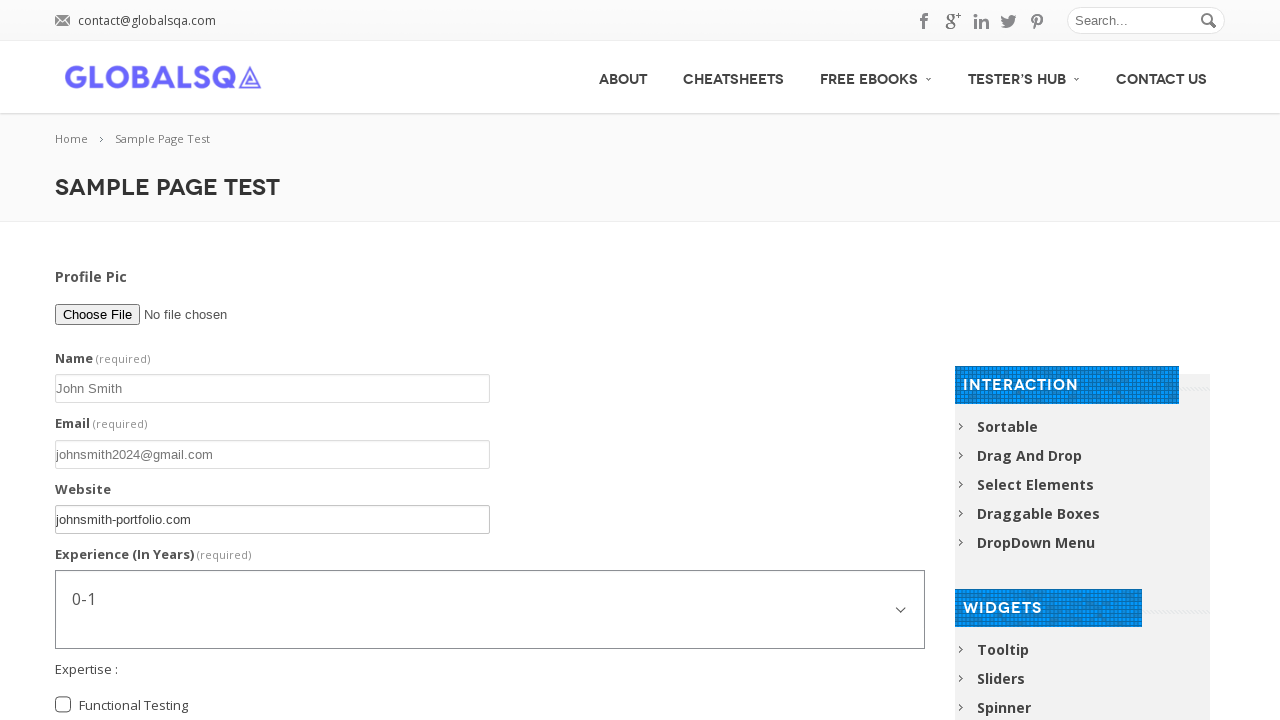

Selected '3-5' years from experience dropdown on #g2599-experienceinyears
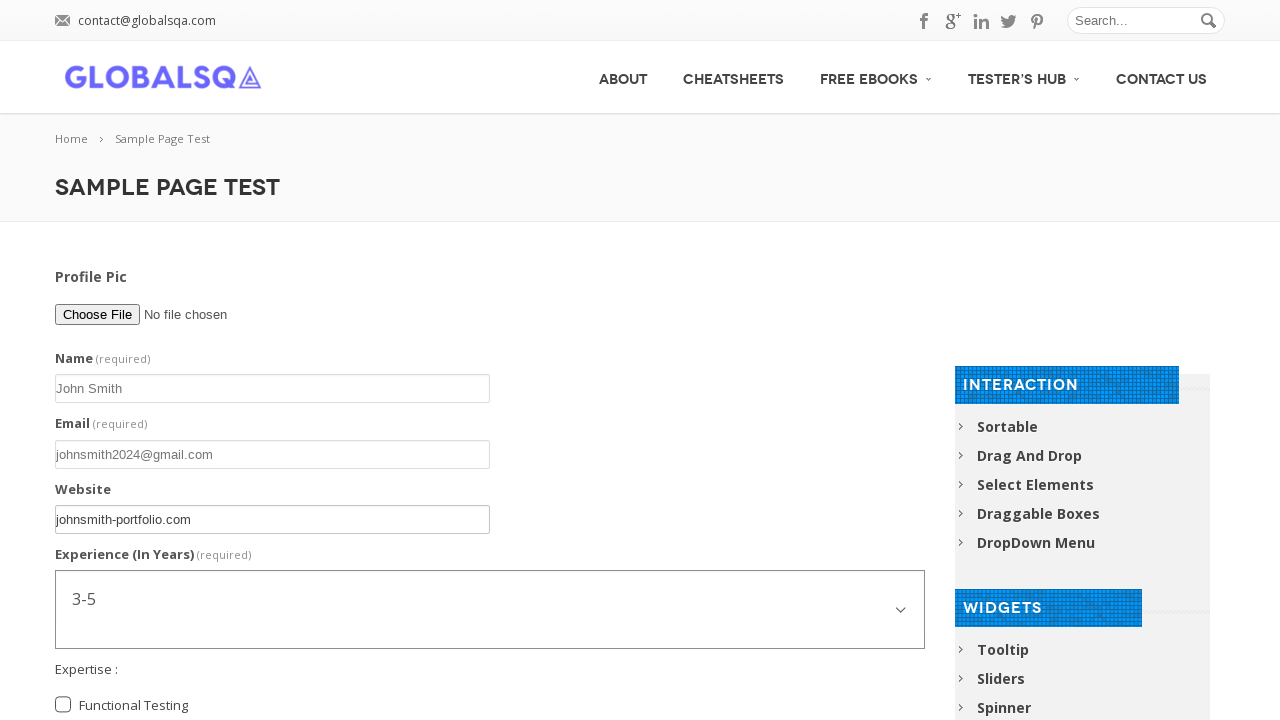

Verified radio button elements are present
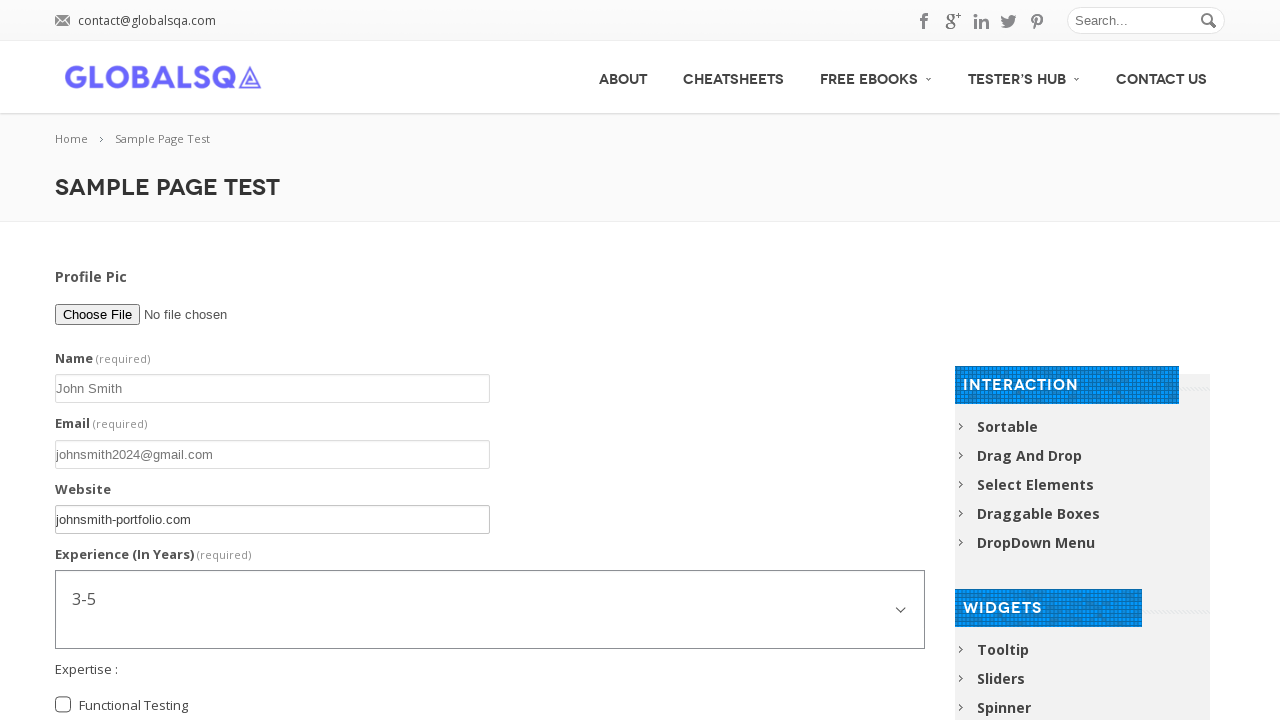

Filled comment field with test comment on #contact-form-comment-g2599-comment
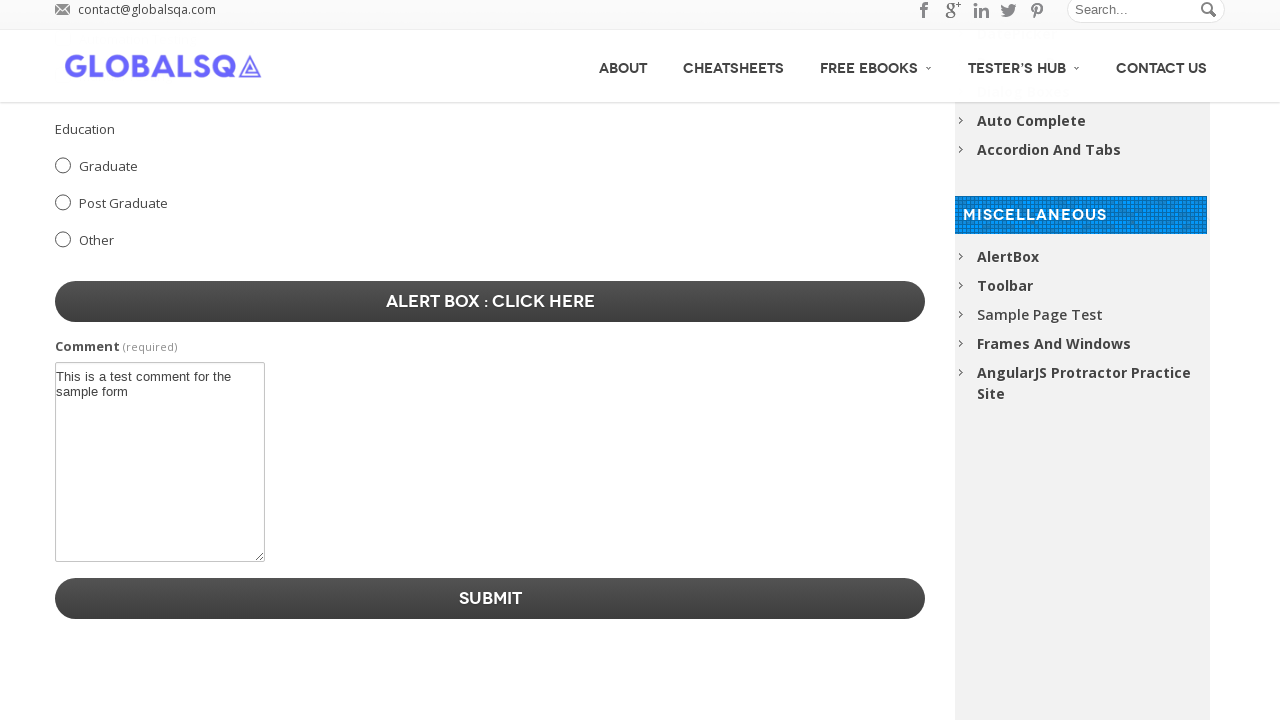

Clicked submit button to submit form at (490, 598) on .pushbutton-wide
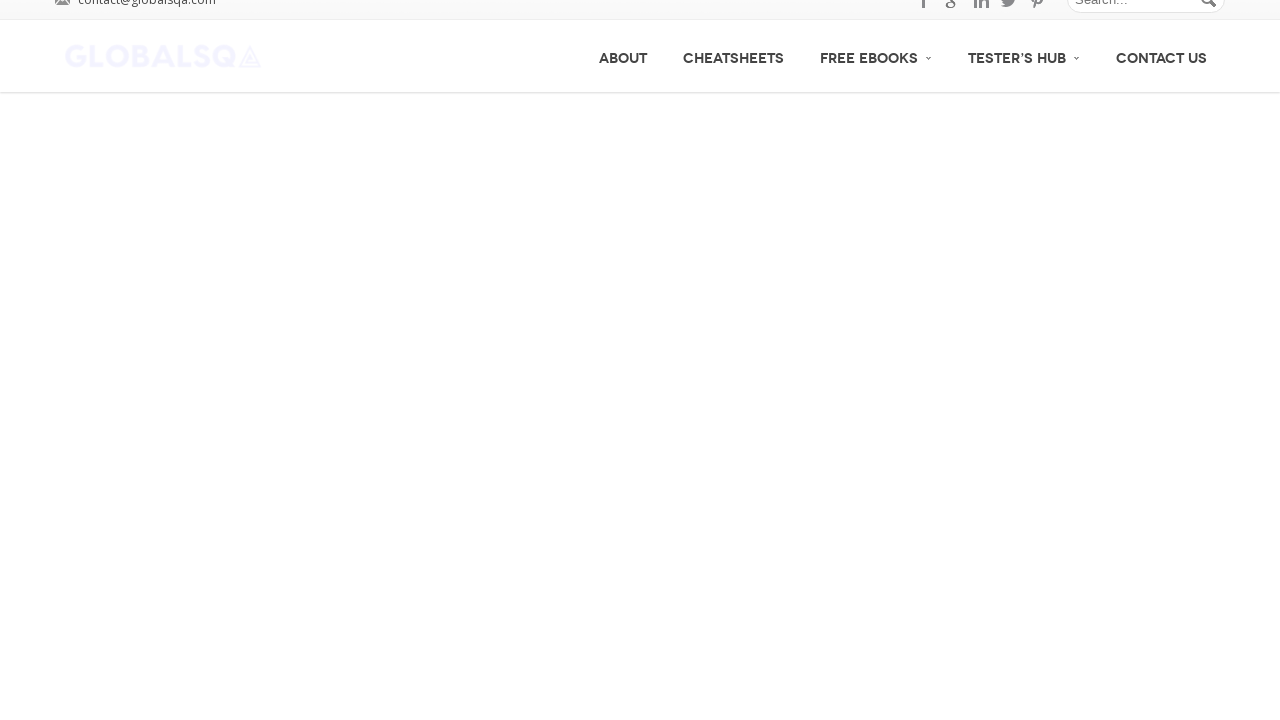

Waited 2 seconds for form submission to process
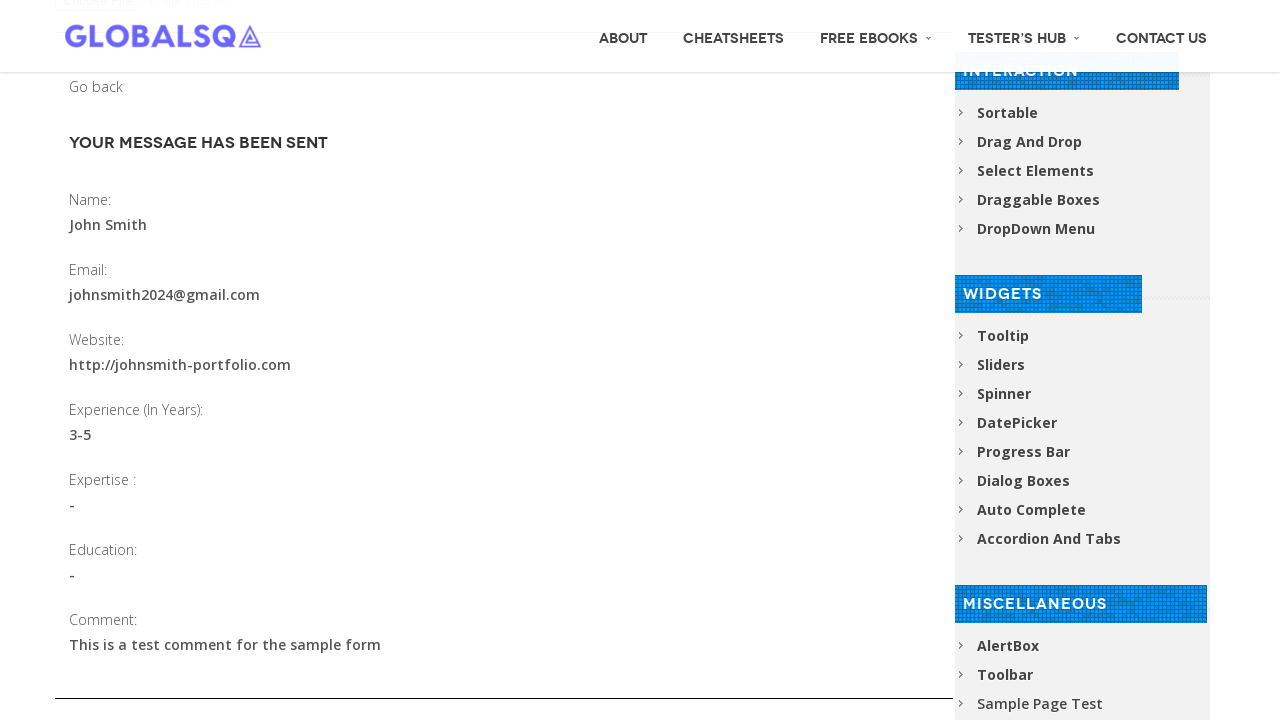

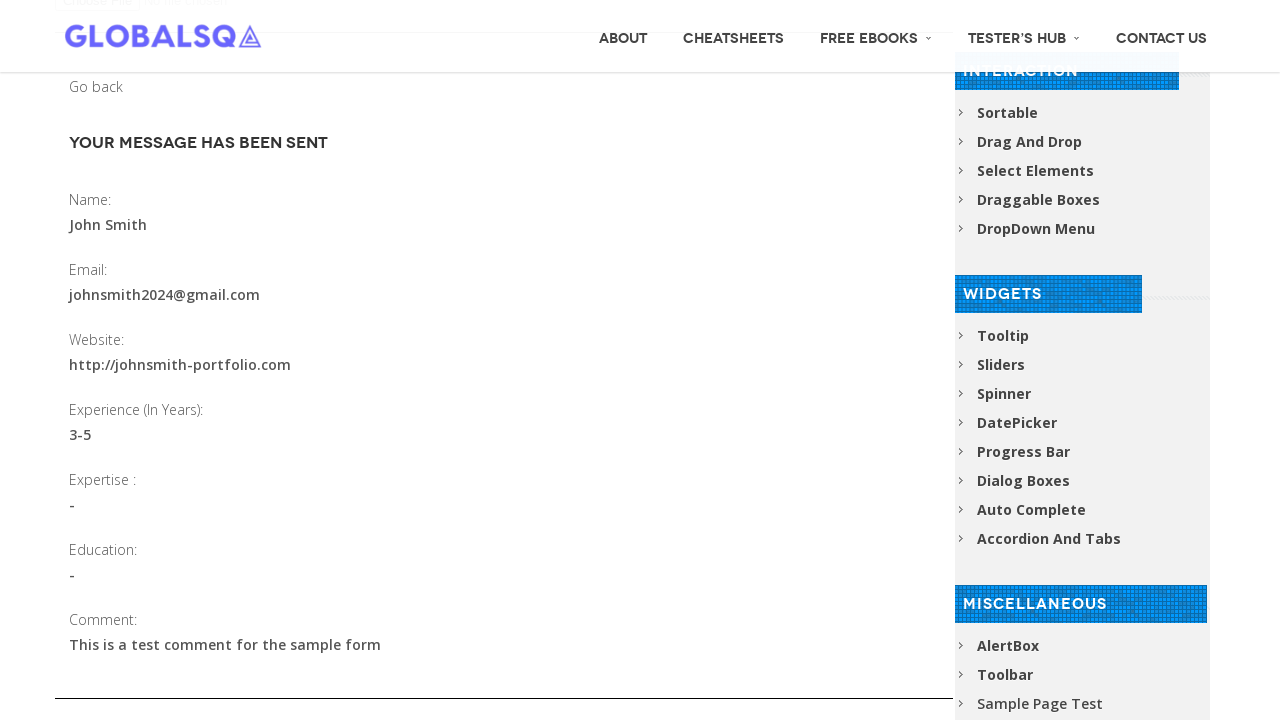